Tests a JavaScript prompt dialog by clicking the third alert button, entering text into the prompt, accepting it, and verifying the entered text is displayed.

Starting URL: https://testcenter.techproeducation.com/index.php?page=javascript-alerts

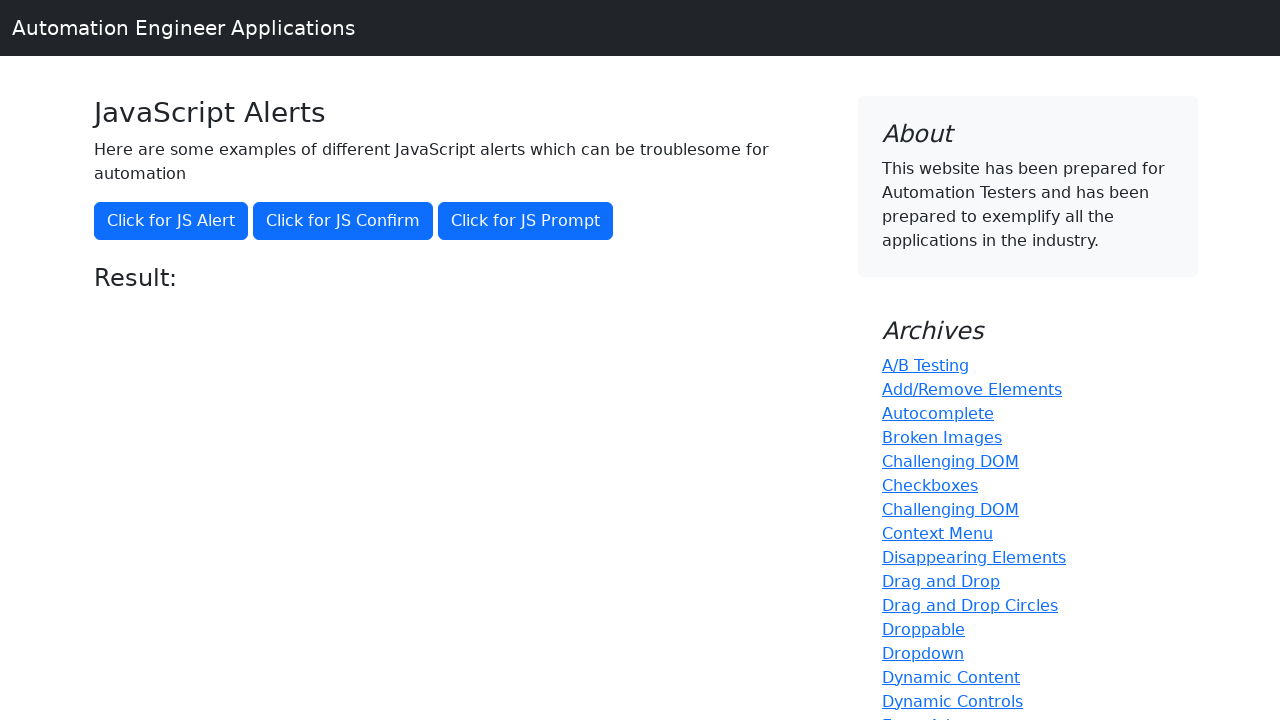

Set up dialog handler to accept prompt with text 'Hello World'
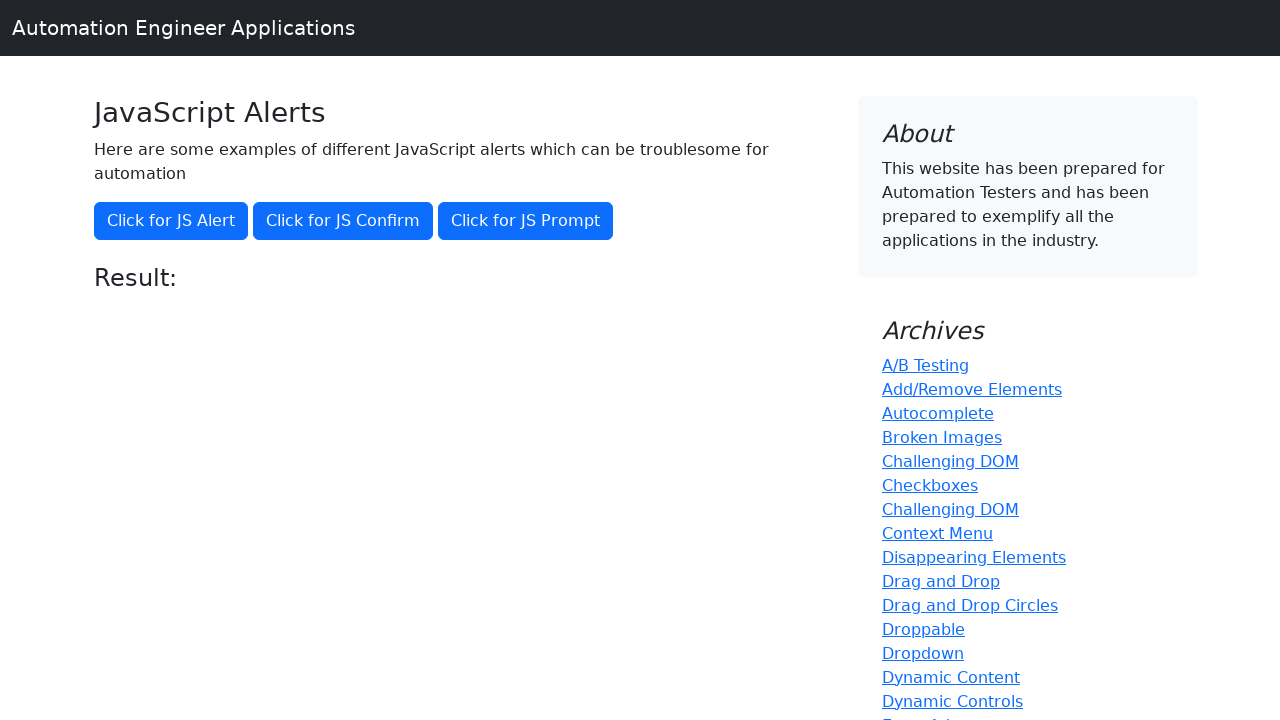

Clicked the third alert button to trigger JavaScript prompt at (526, 221) on xpath=//button[@onclick='jsPrompt()']
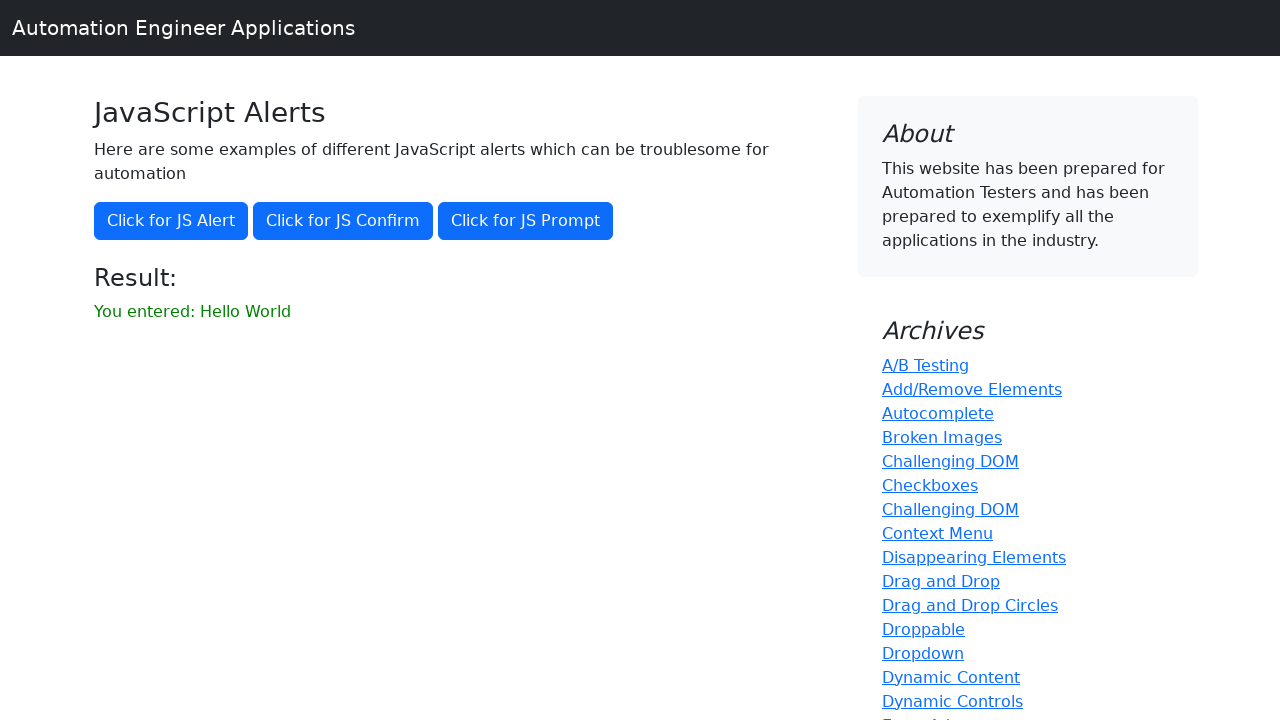

Result message element loaded on the page
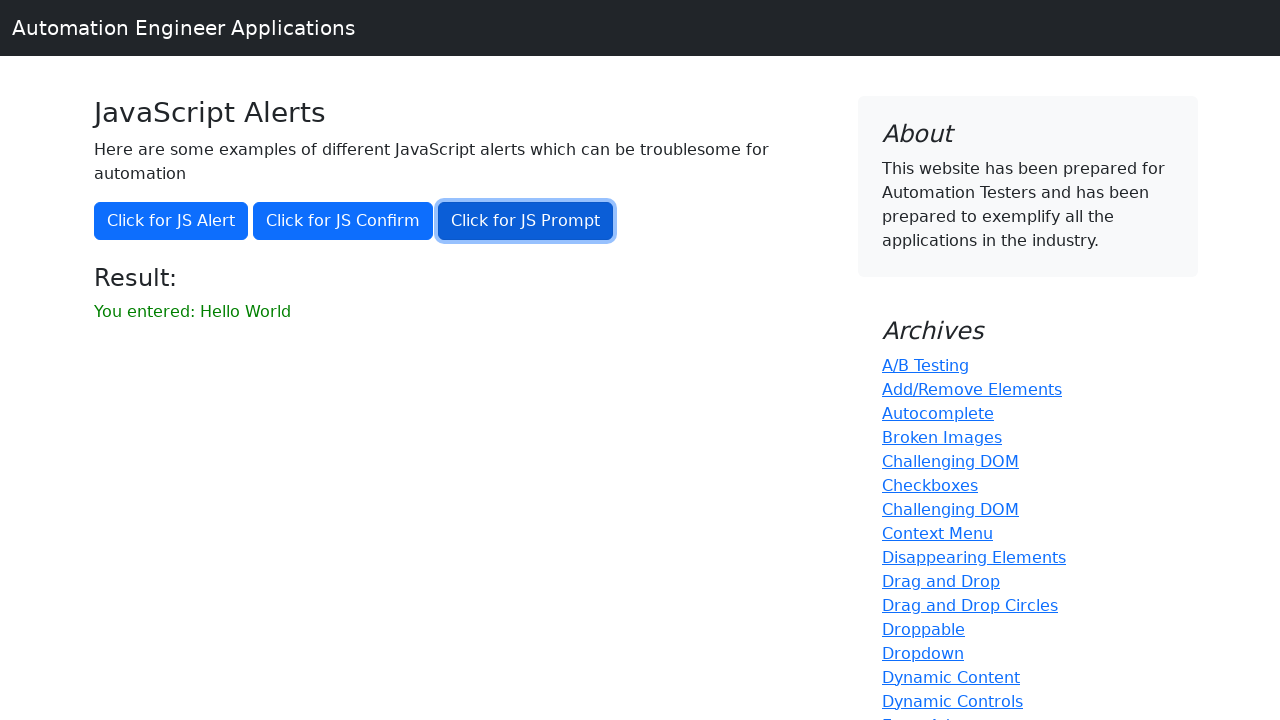

Retrieved result text from the page
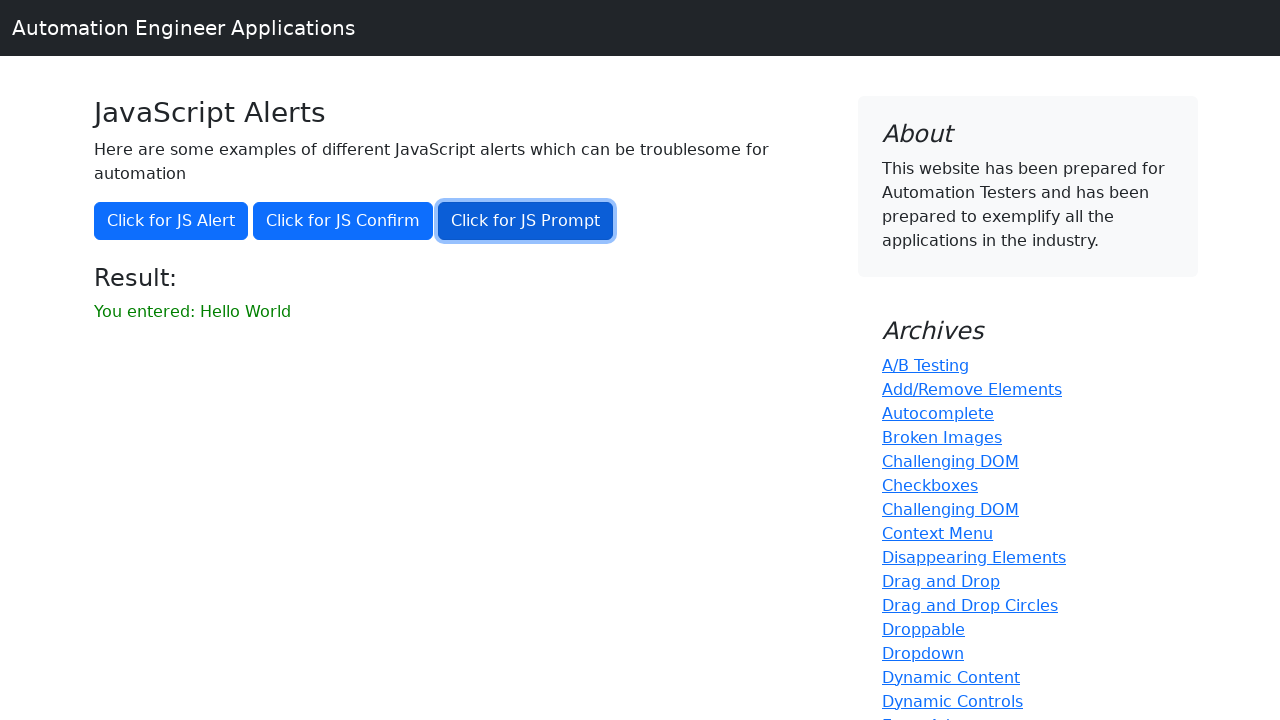

Verified that entered text 'Hello World' is displayed in result message
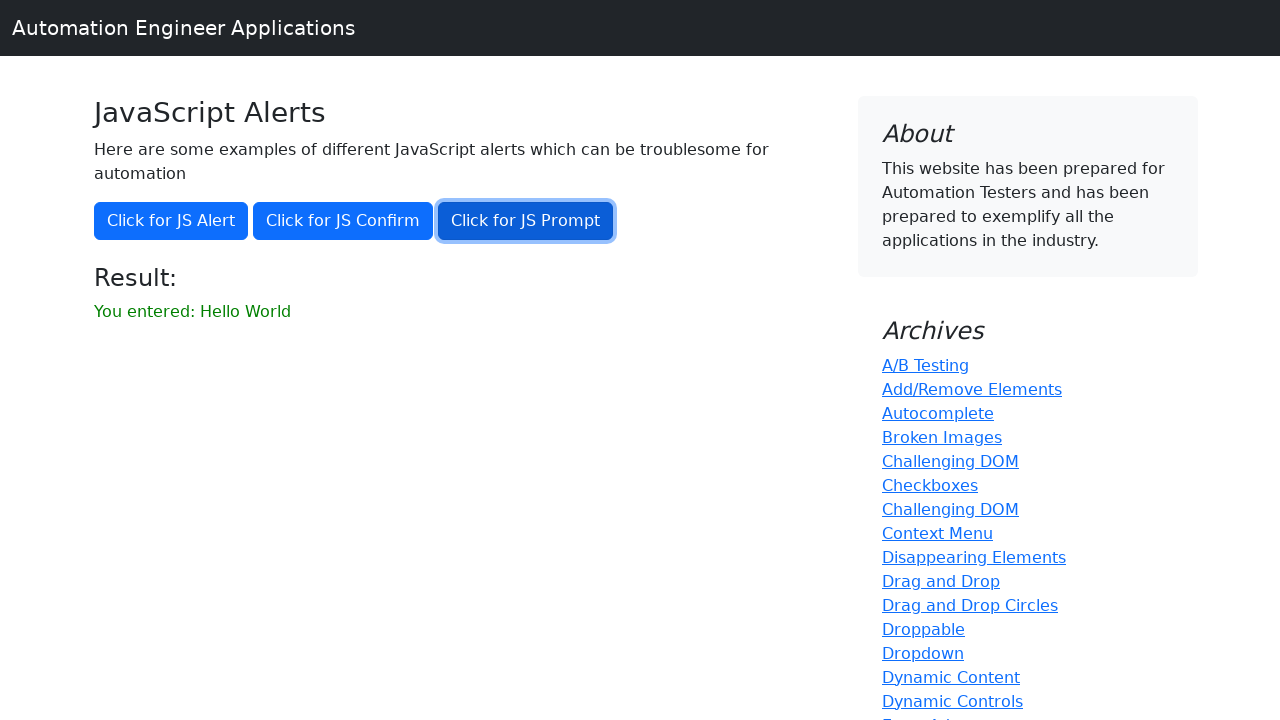

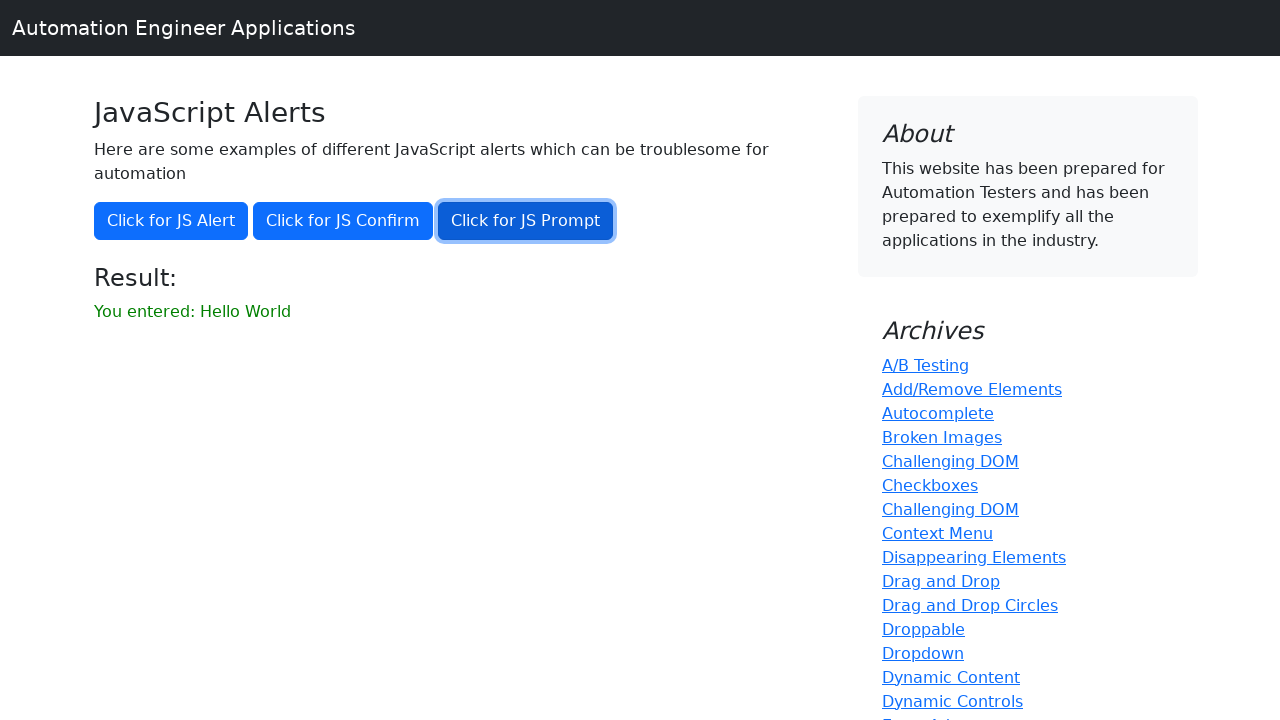